Tests multi-window handling by clicking on a link that opens a new window, then retrieves and iterates through all window handles to verify multiple windows are open.

Starting URL: https://opensource-demo.orangehrmlive.com/web/index.php/auth/login

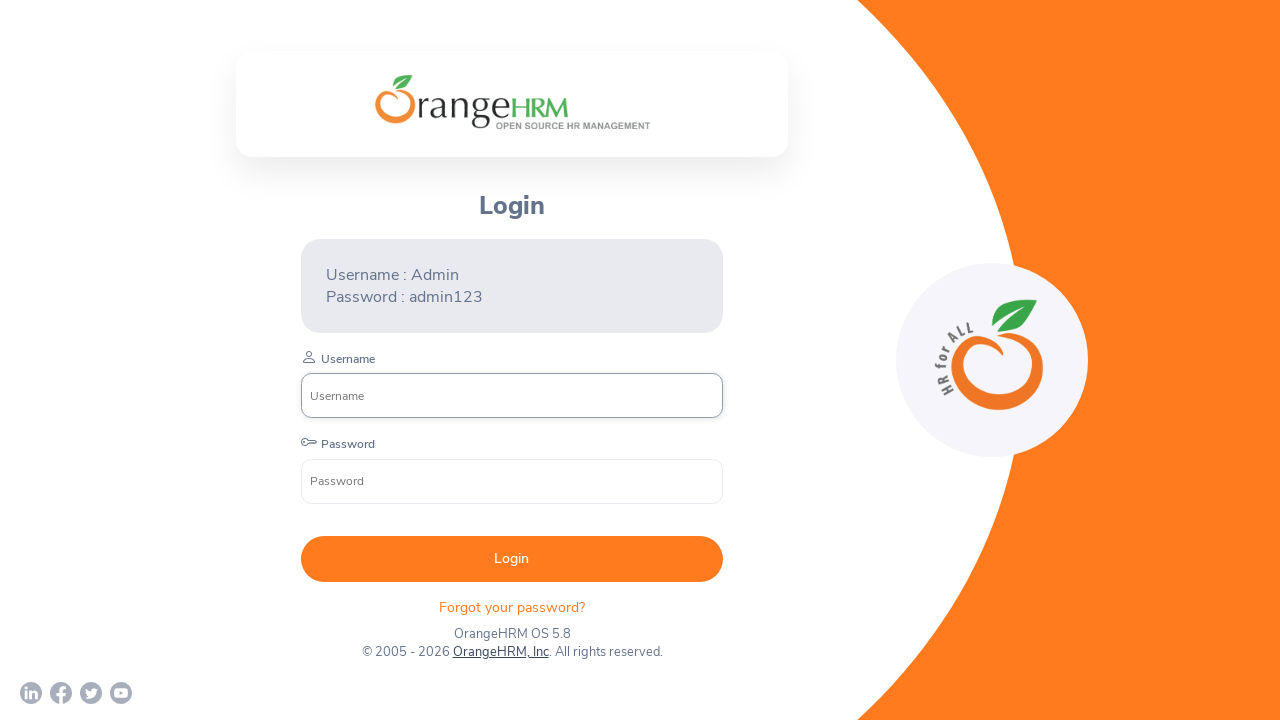

Waited for page to reach networkidle load state
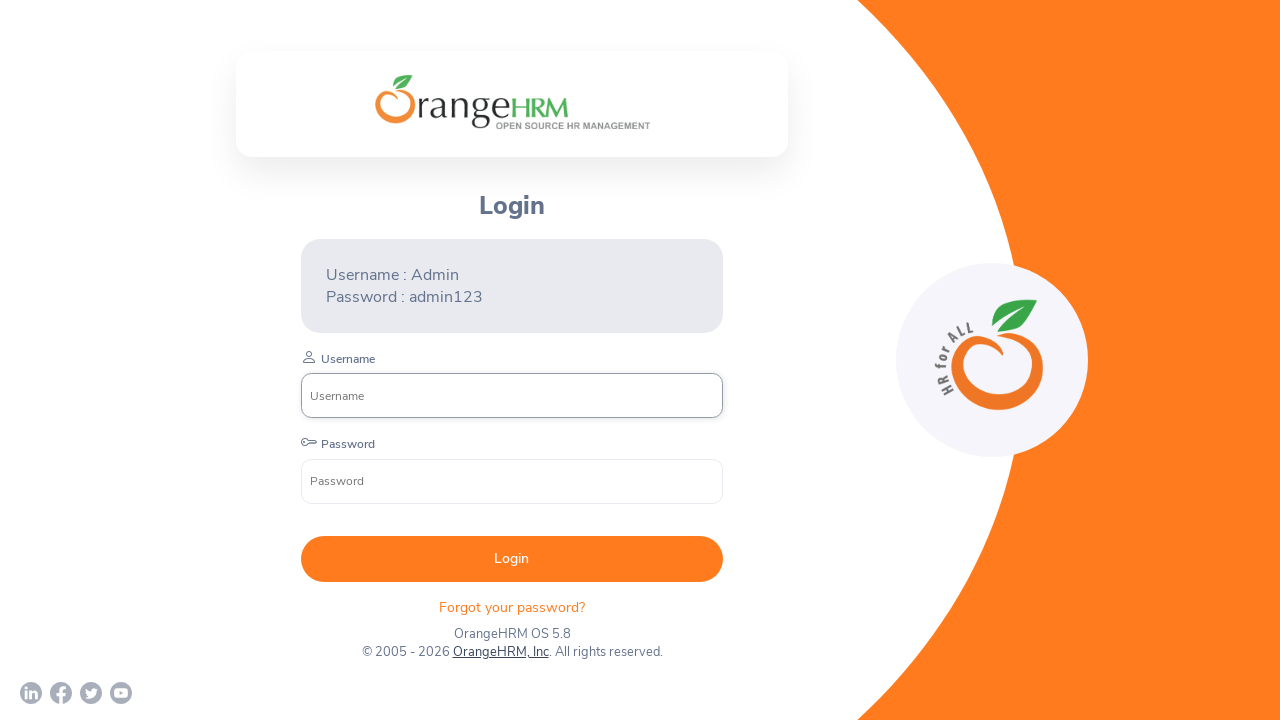

Clicked on OrangeHRM, Inc link to open new window at (500, 652) on a:has-text('OrangeHRM, Inc')
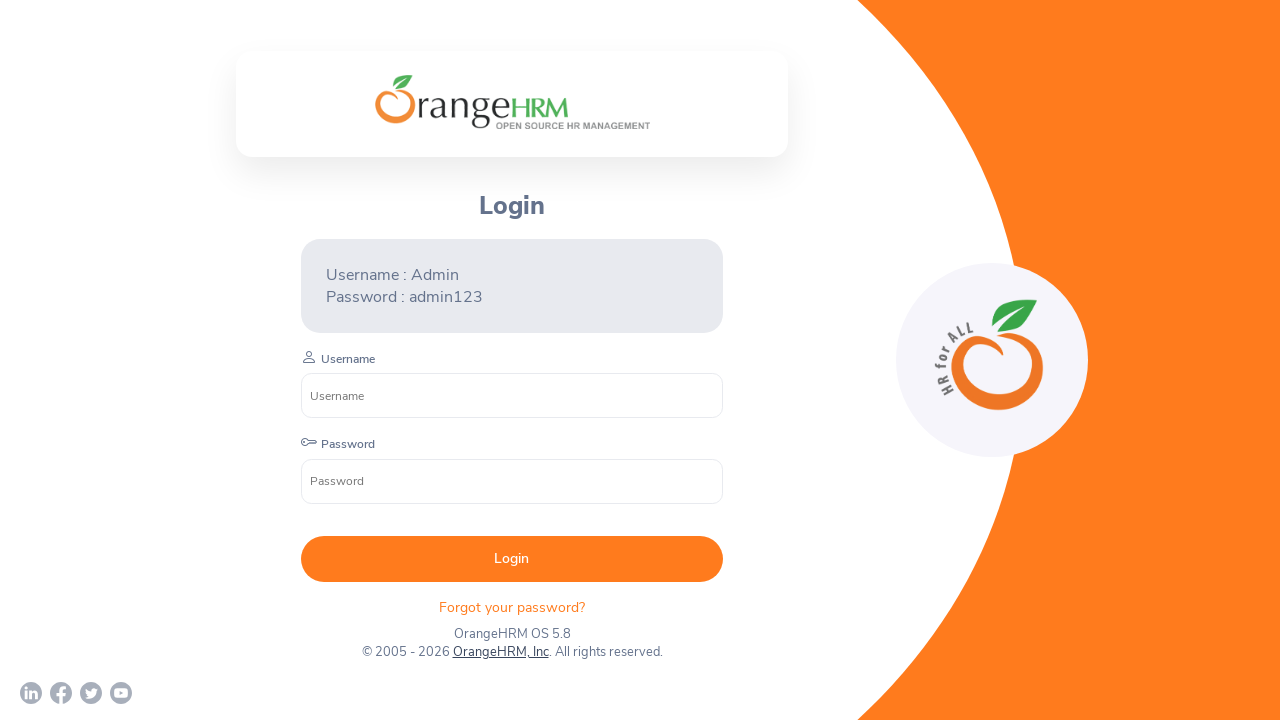

Waited 1000ms for new window to open
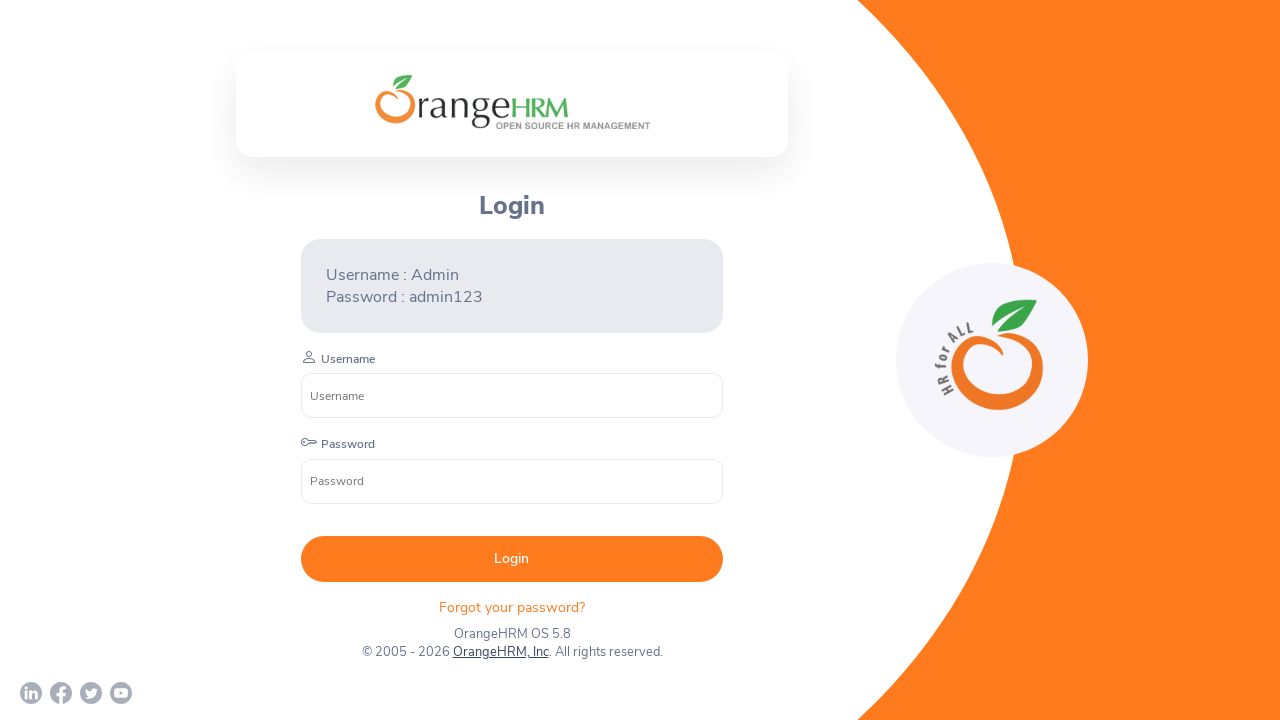

Retrieved all pages from context: 2 windows open
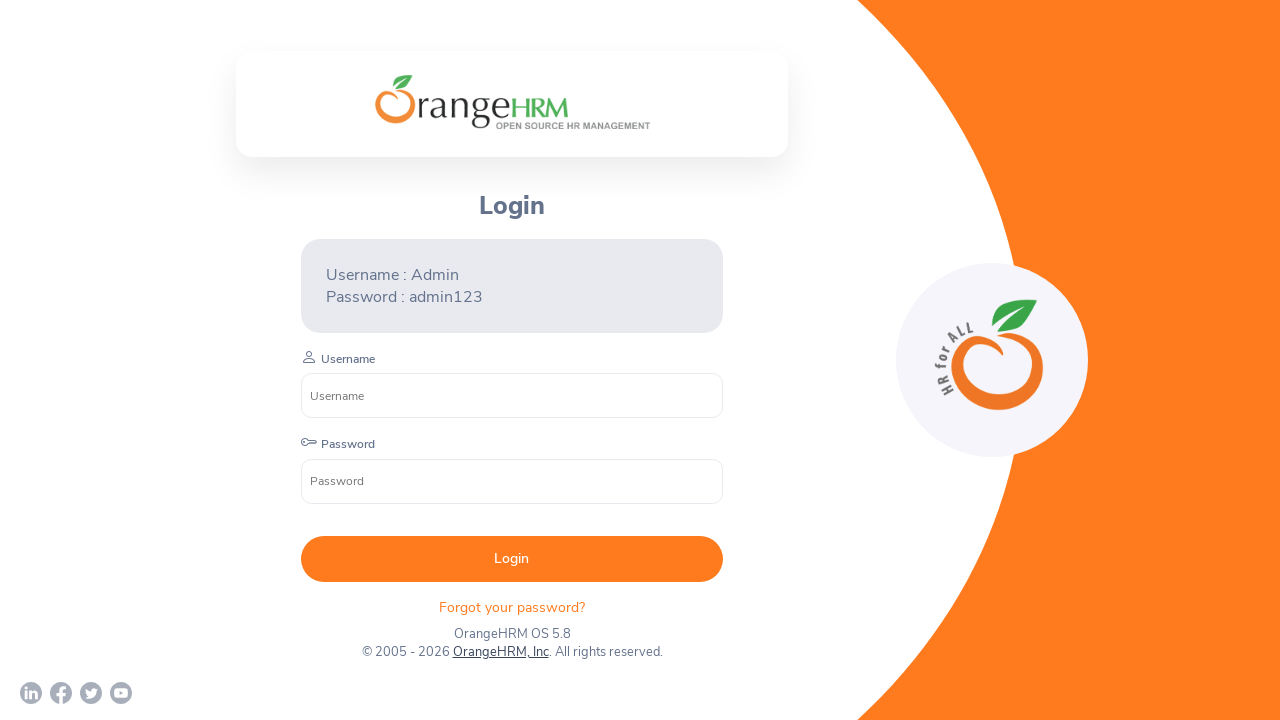

Iterated through window 0 with URL: https://opensource-demo.orangehrmlive.com/web/index.php/auth/login
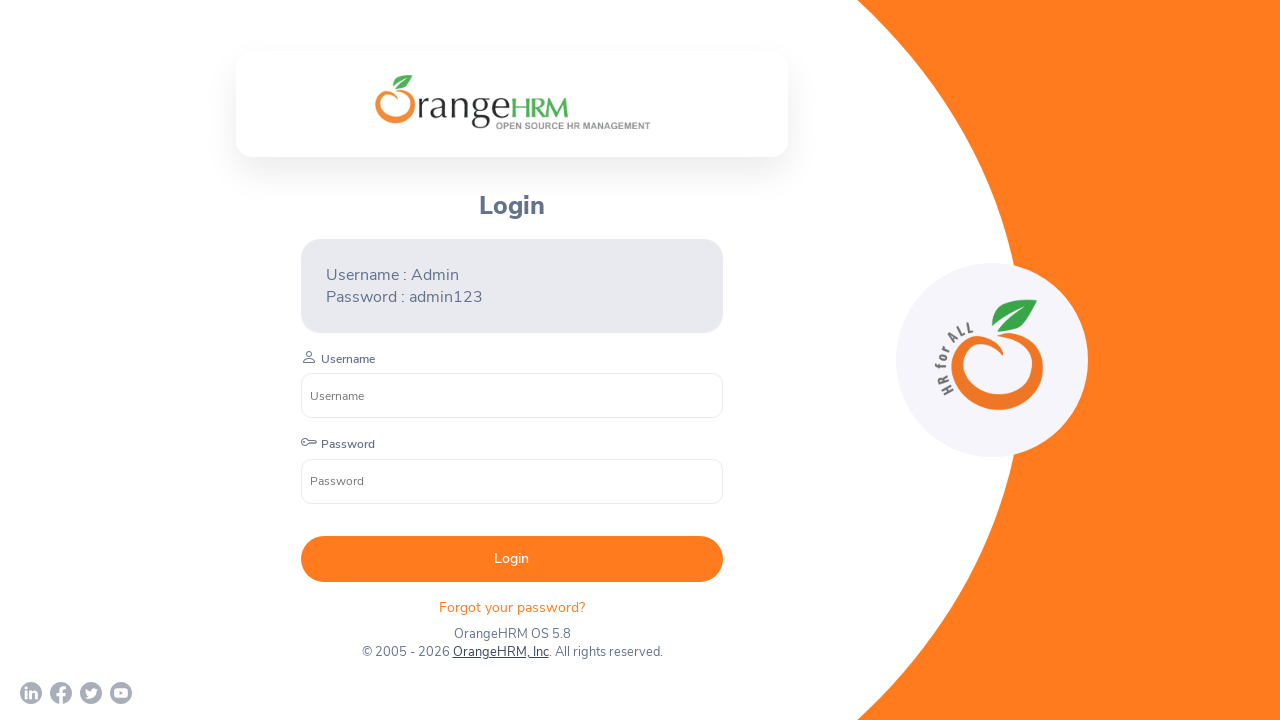

Iterated through window 1 with URL: https://www.orangehrm.com/
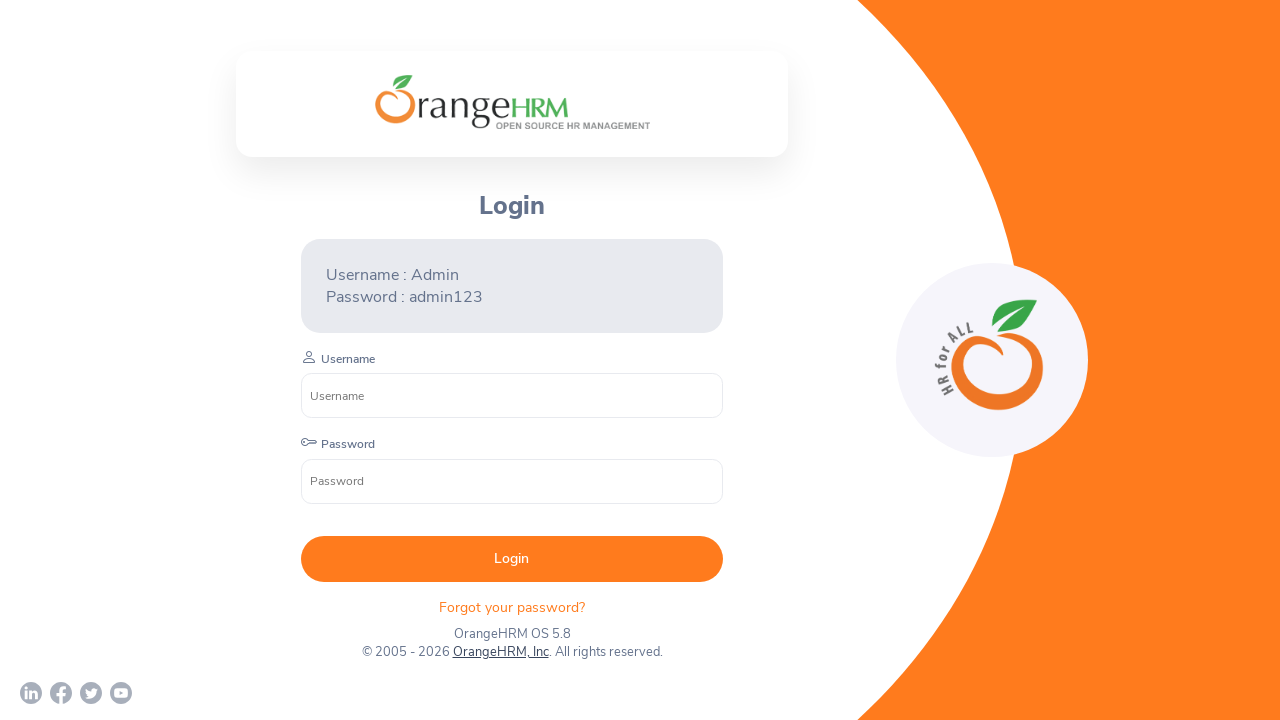

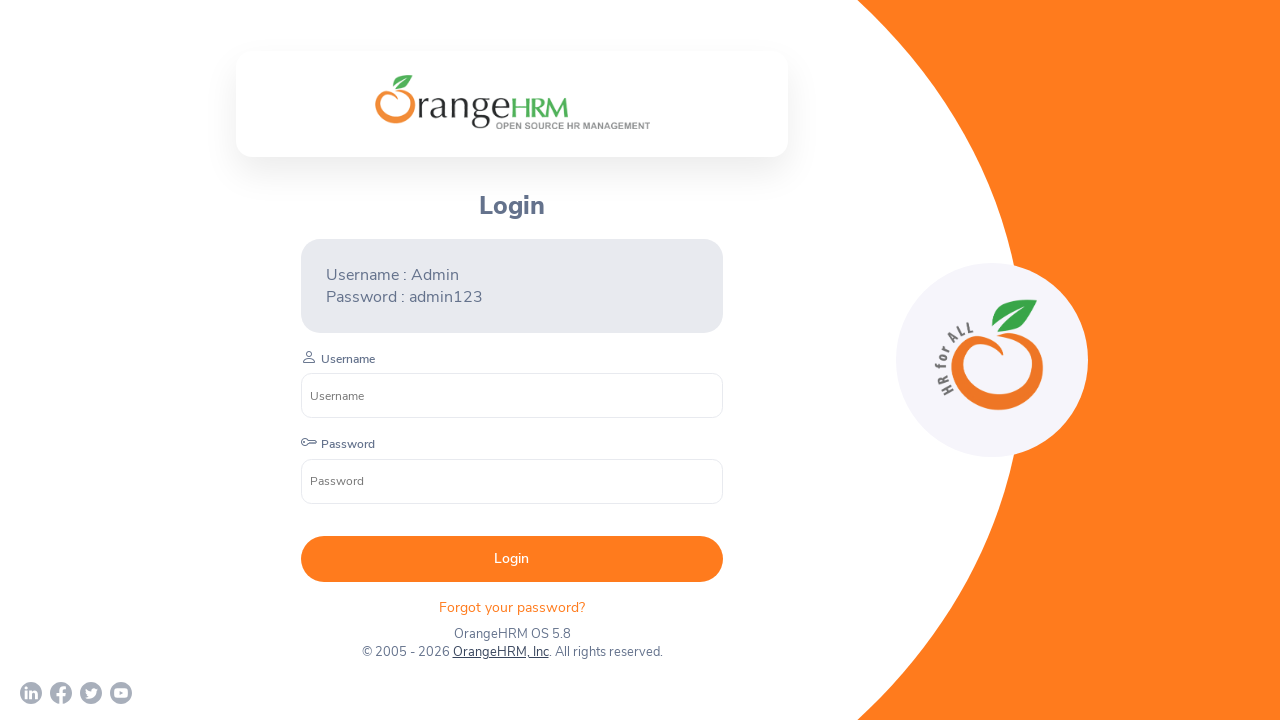